Clicks a button to trigger an alert, accepts the alert, then reads a value, calculates a formula, fills the answer, and submits.

Starting URL: http://suninjuly.github.io/alert_accept.html

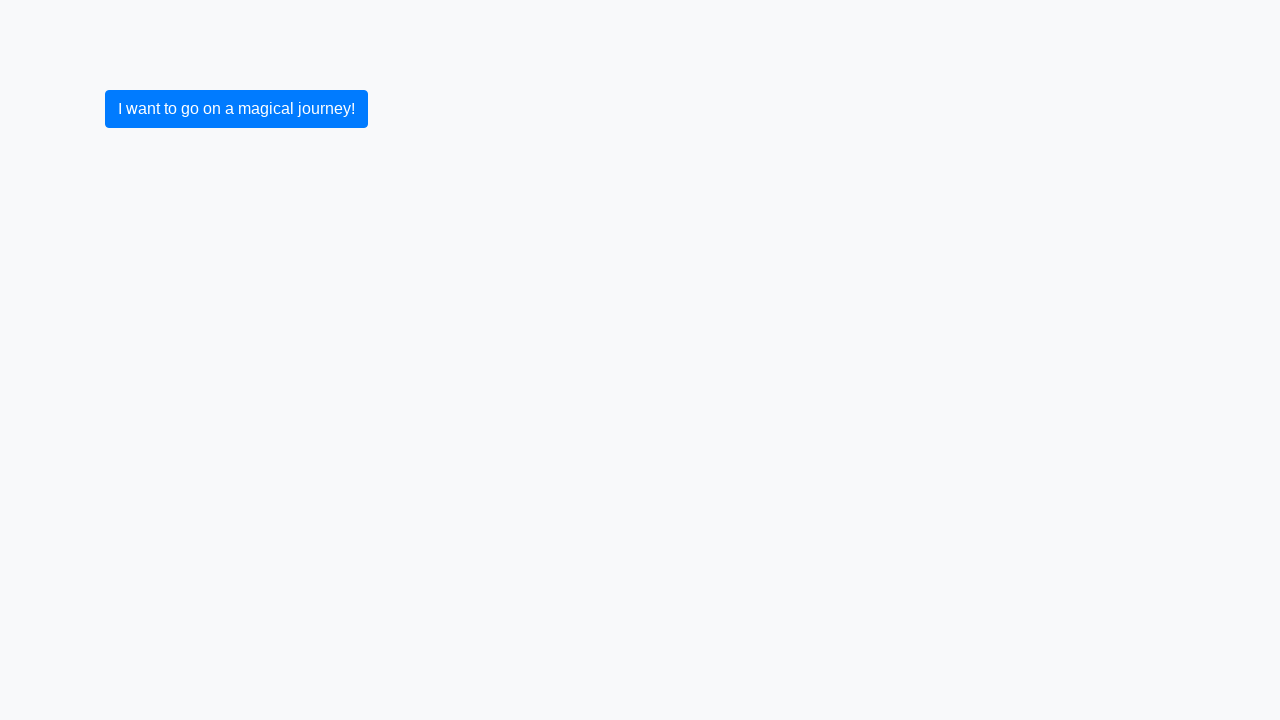

Set up dialog handler to accept alerts
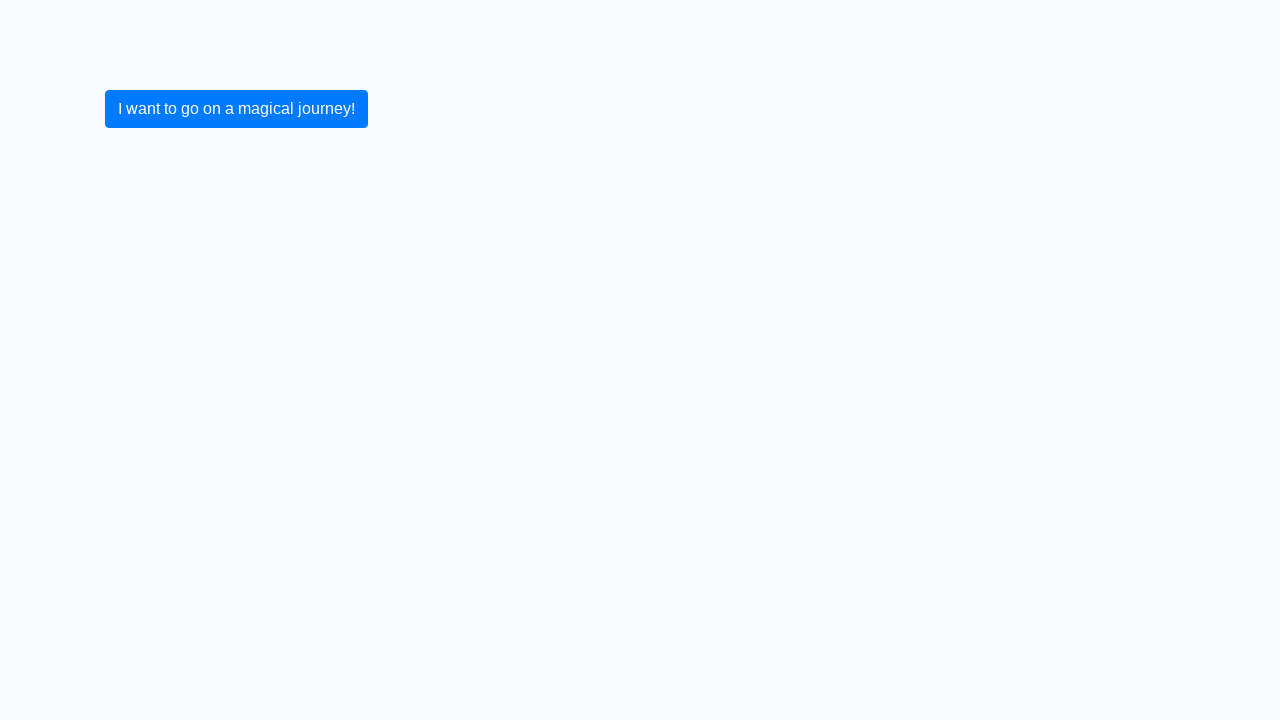

Clicked button to trigger alert at (236, 109) on .btn.btn-primary
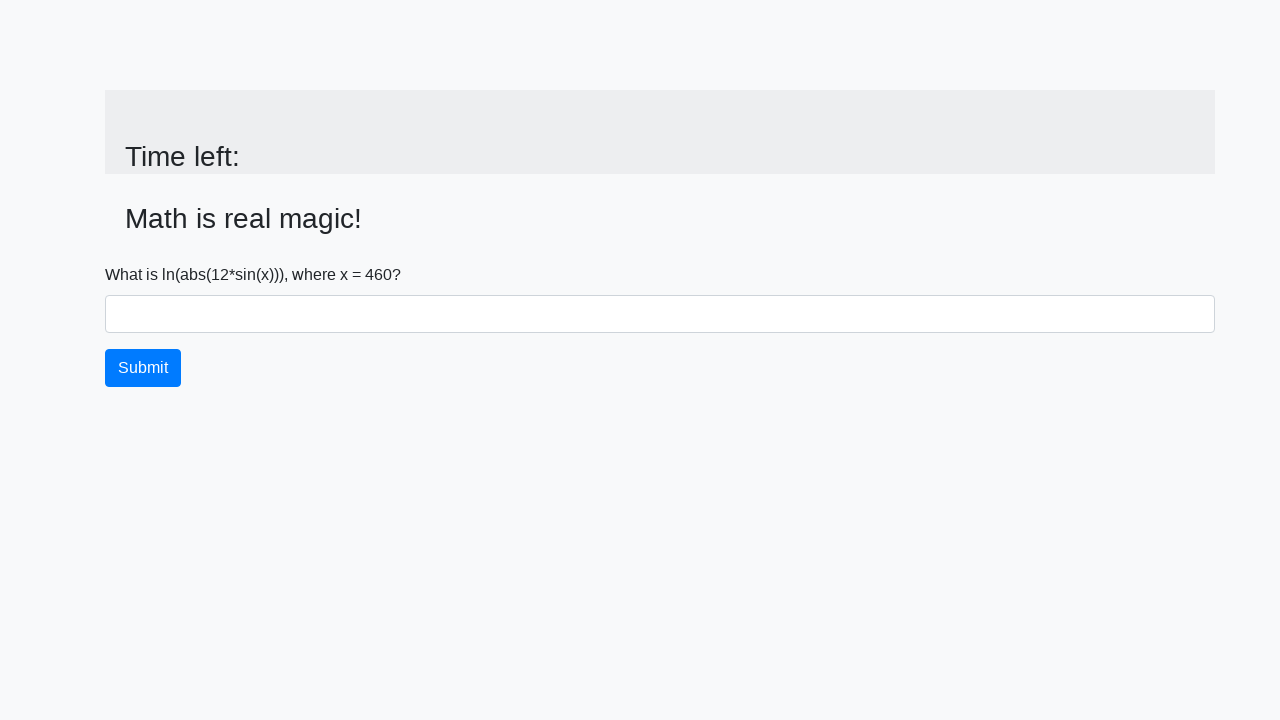

Alert accepted and input value element loaded
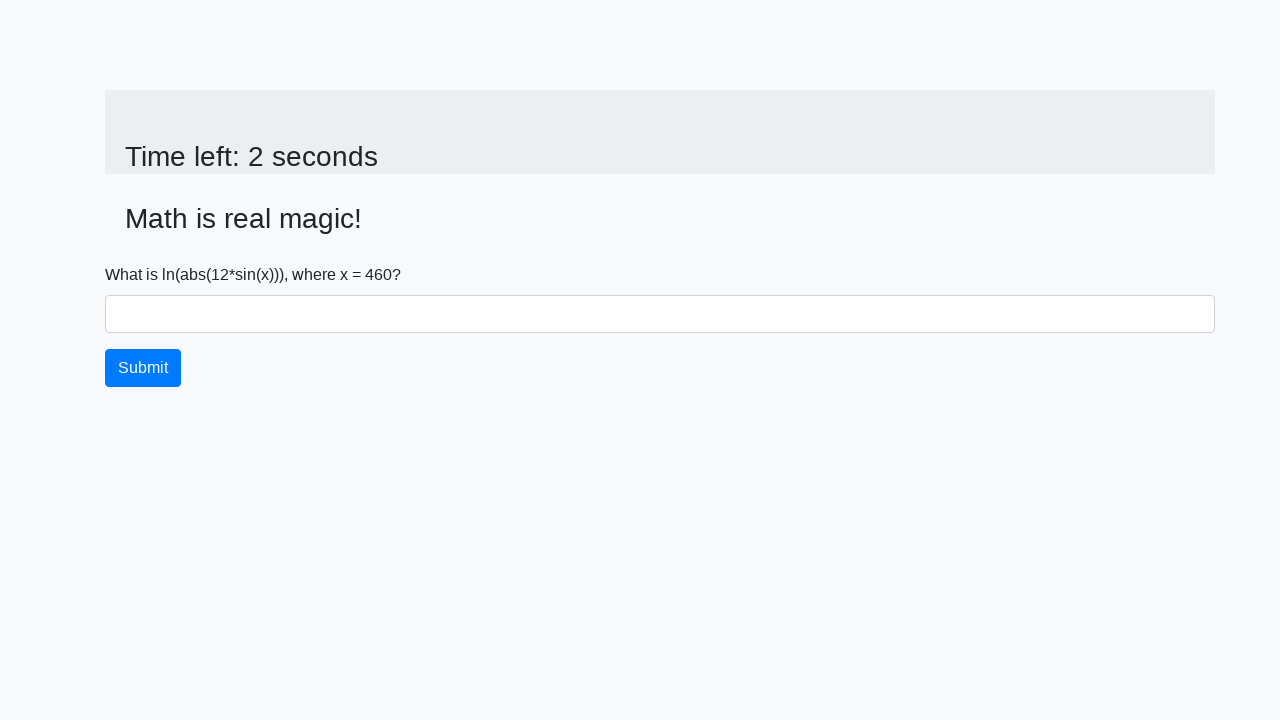

Retrieved input value from page: 460
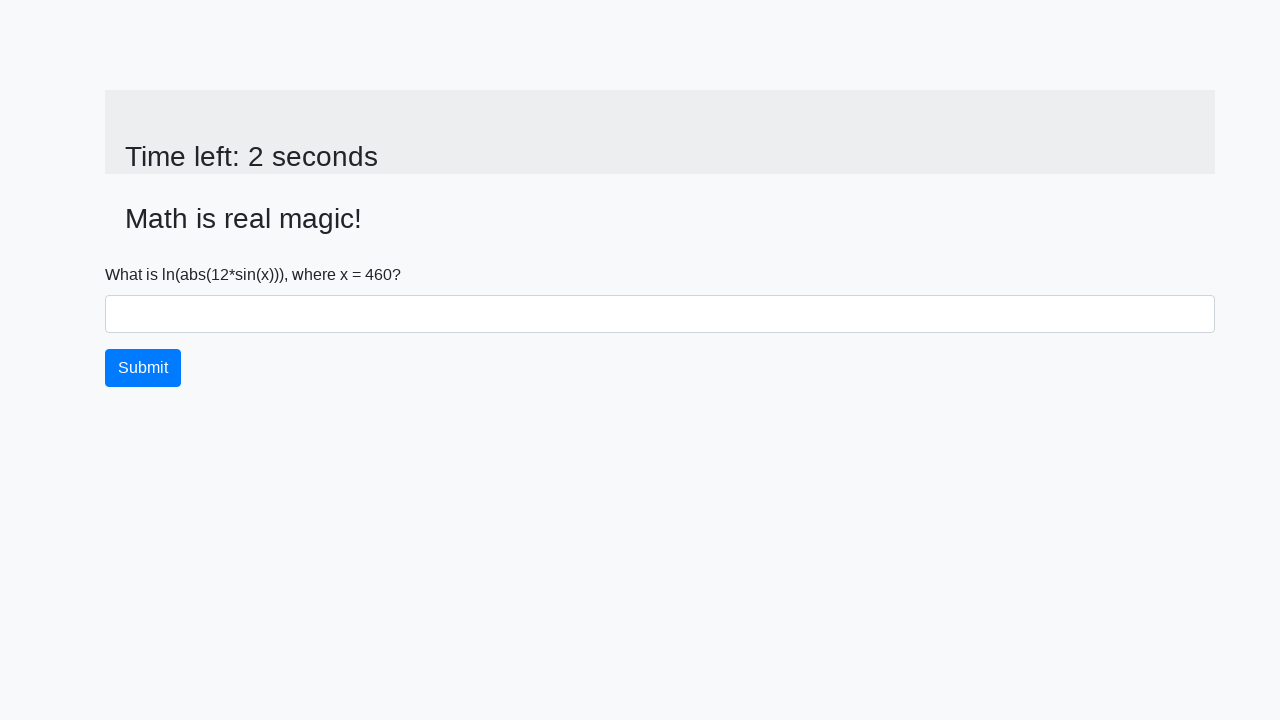

Calculated formula result: 2.455006612383153
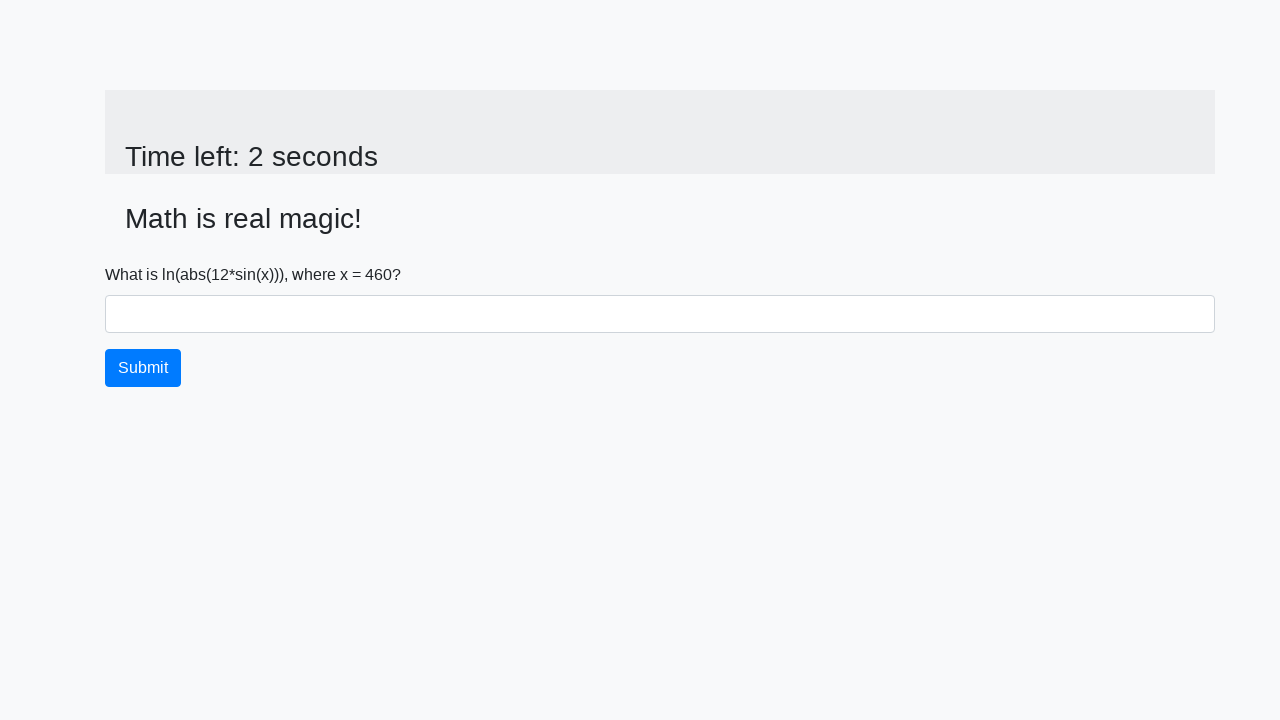

Filled answer field with calculated value on #answer
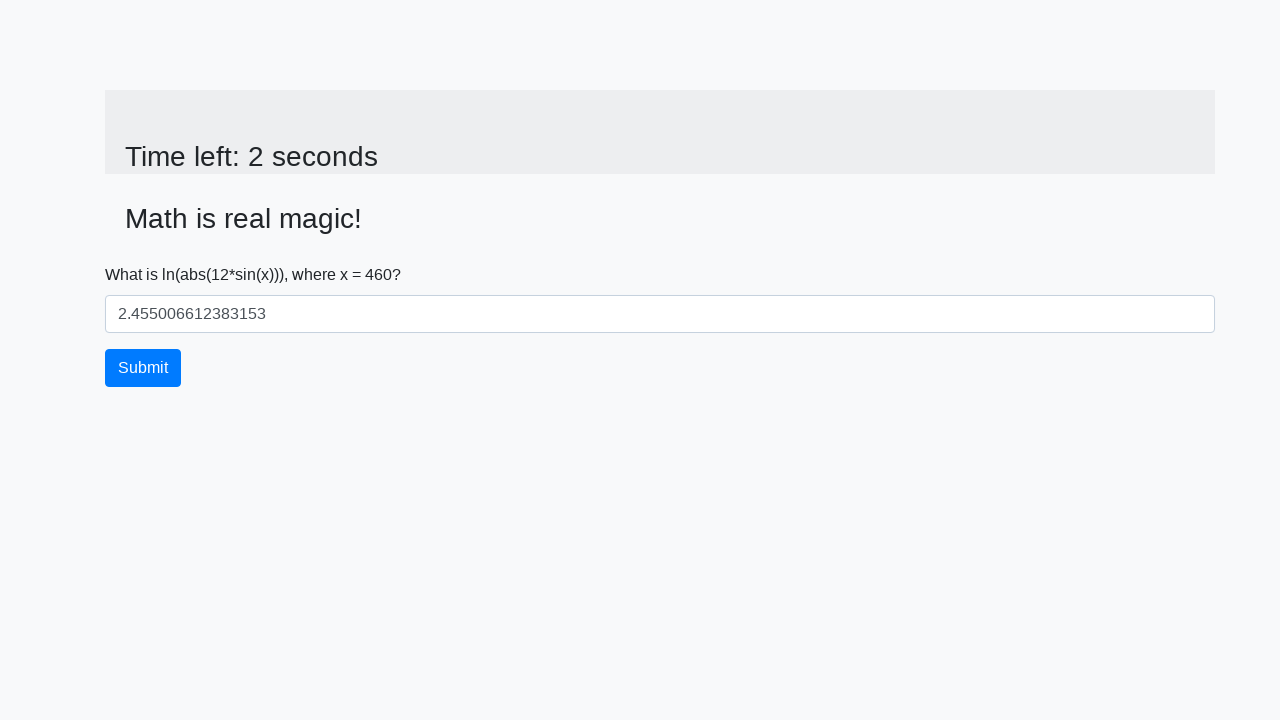

Clicked submit button at (143, 368) on button
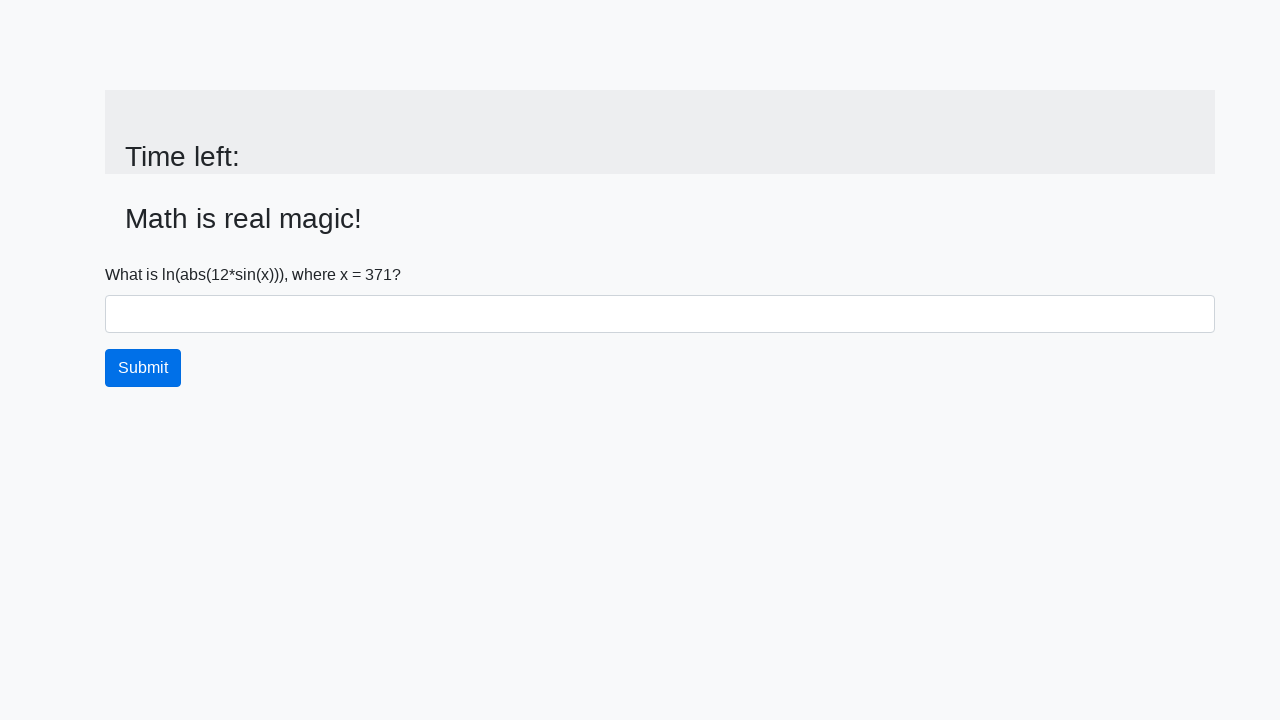

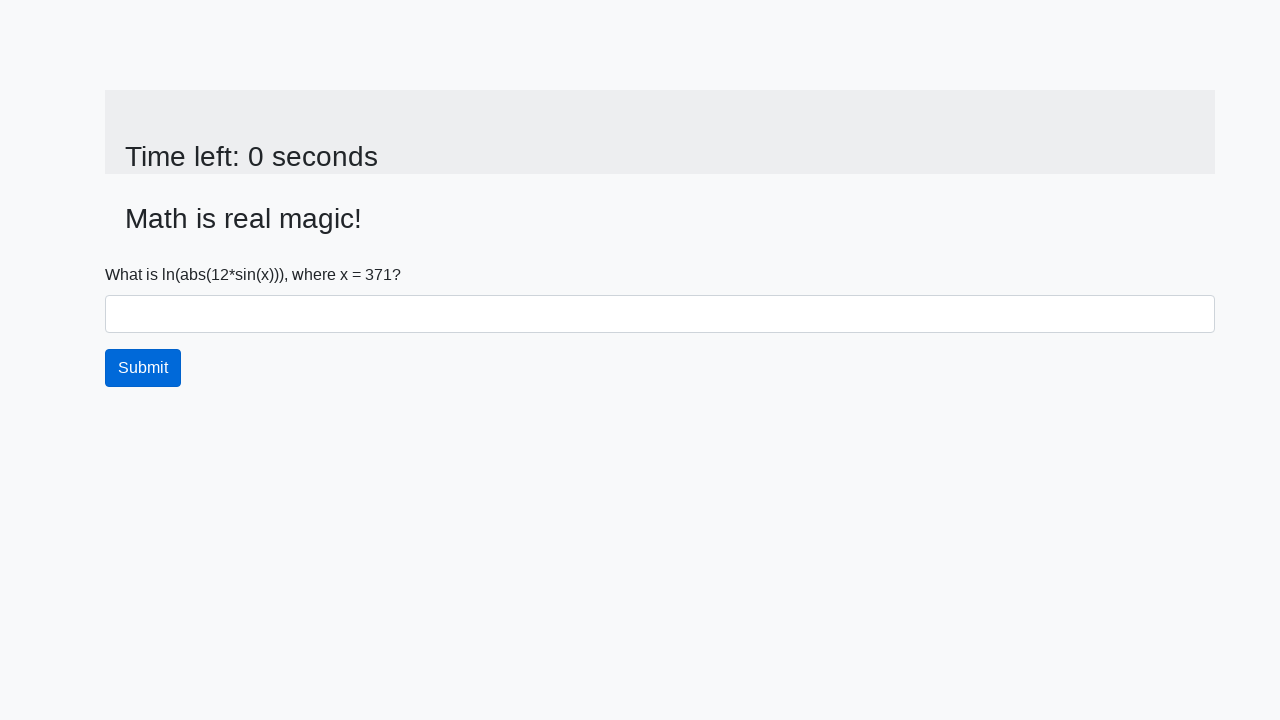